Navigates to a jobs website, clicks on a menu item, and verifies the page heading is displayed

Starting URL: https://alchemy.hguy.co/jobs

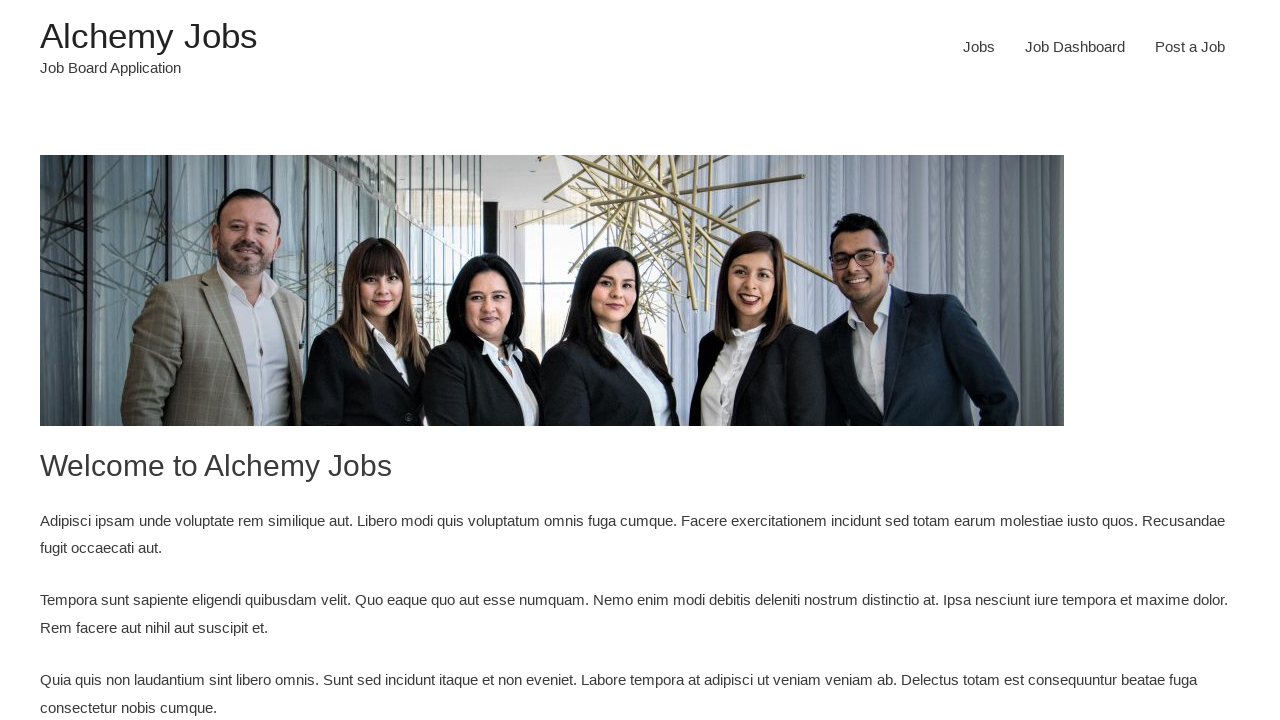

Clicked on menu item 24 at (979, 47) on #menu-item-24 > a
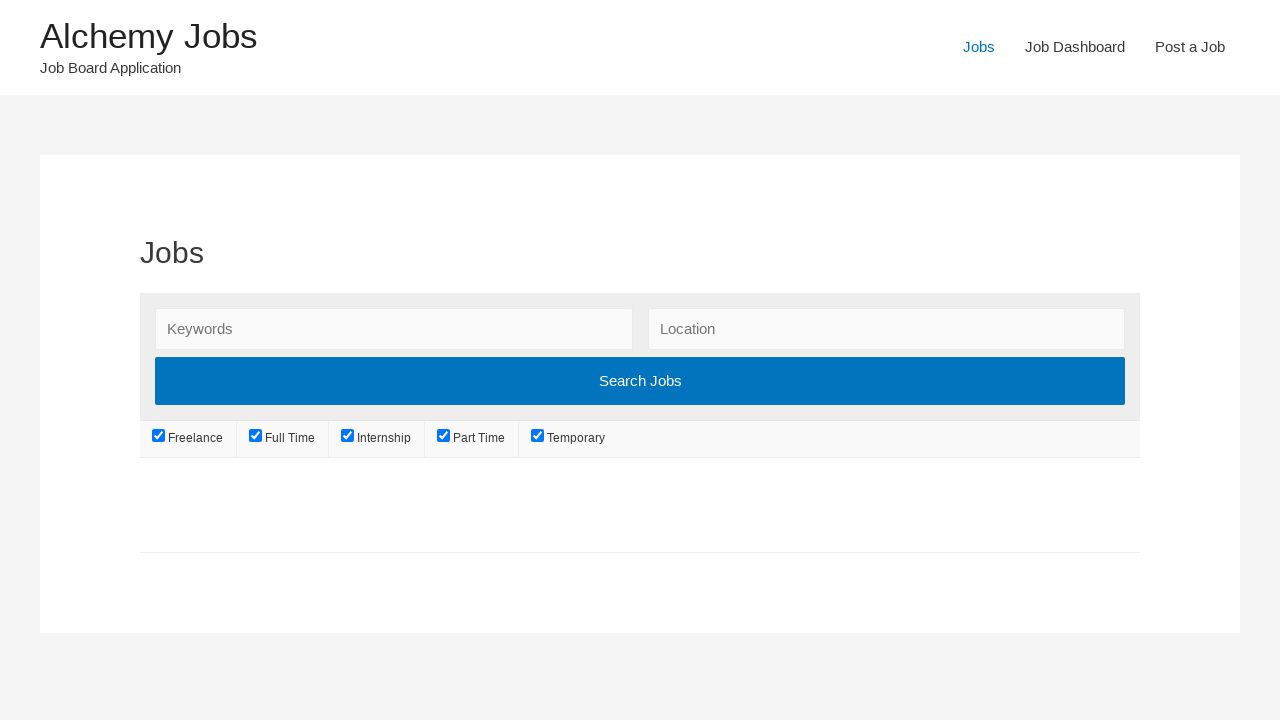

H1 heading became visible
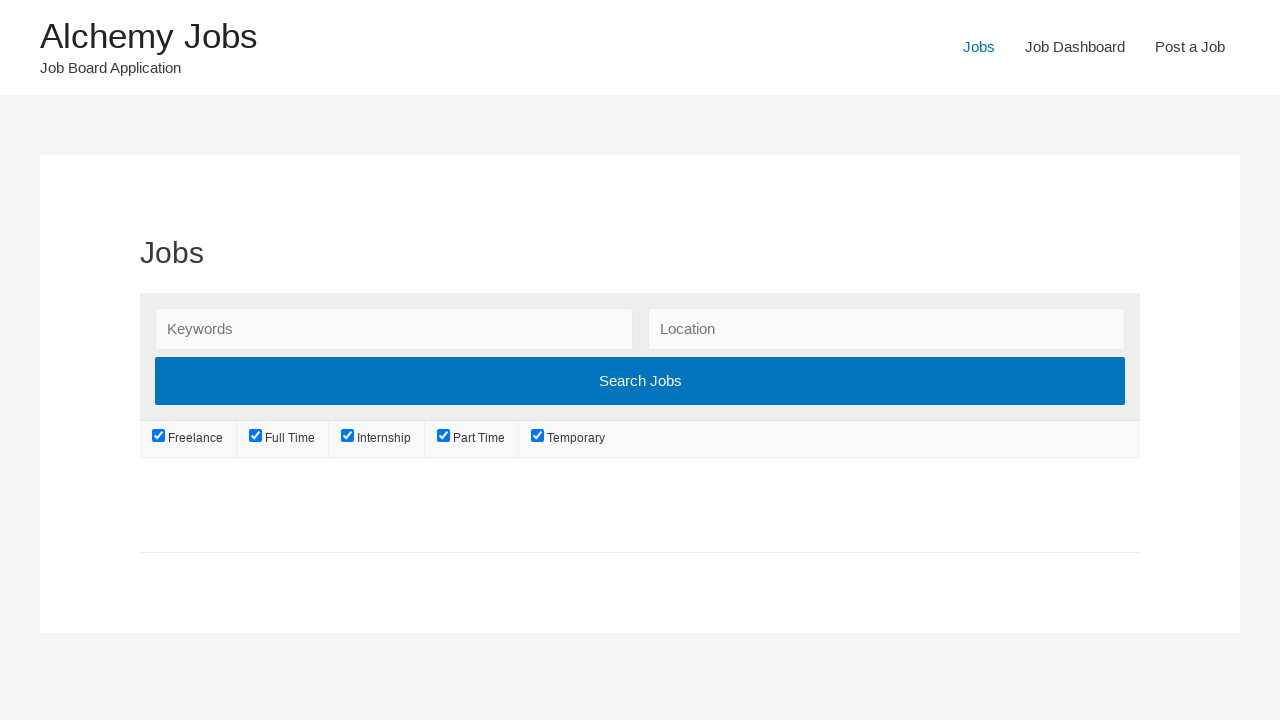

Retrieved heading text: Jobs
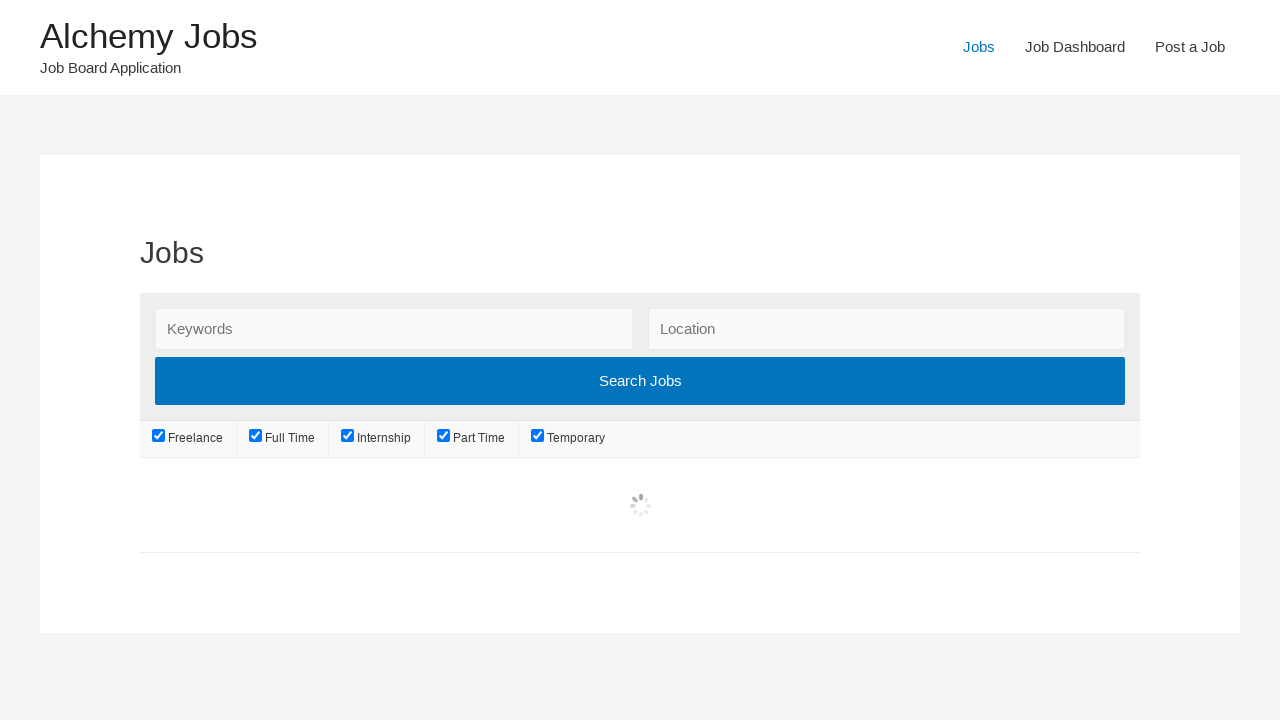

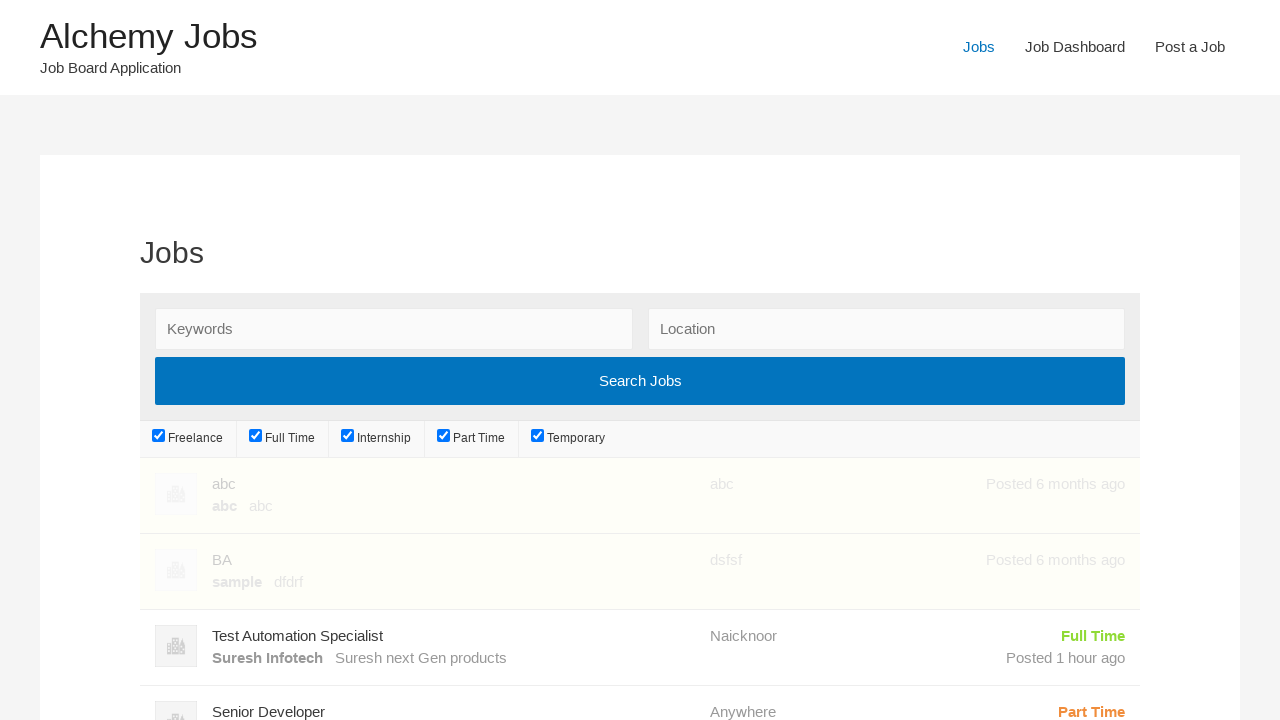